Tests mouse drag and drop functionality on the jQuery UI Draggable demo page by dragging an element 100 pixels in both x and y directions

Starting URL: https://jqueryui.com/

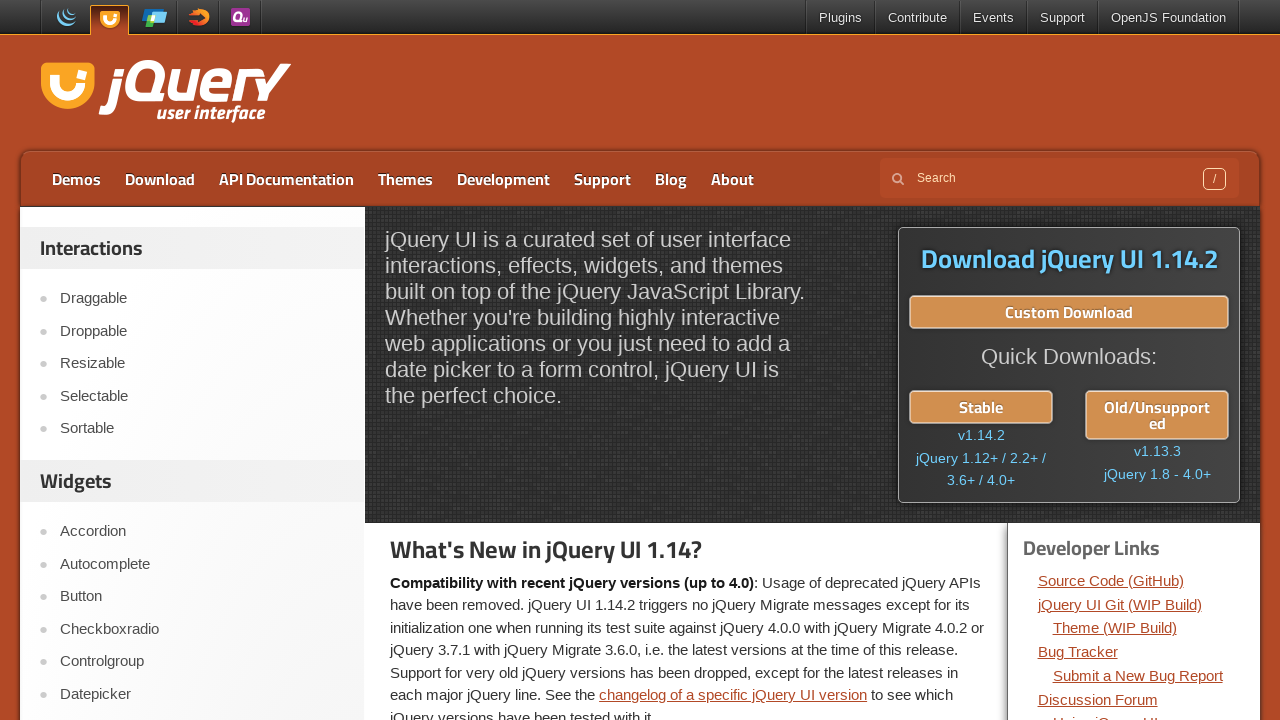

Clicked on the Draggable link at (202, 299) on text=Draggable
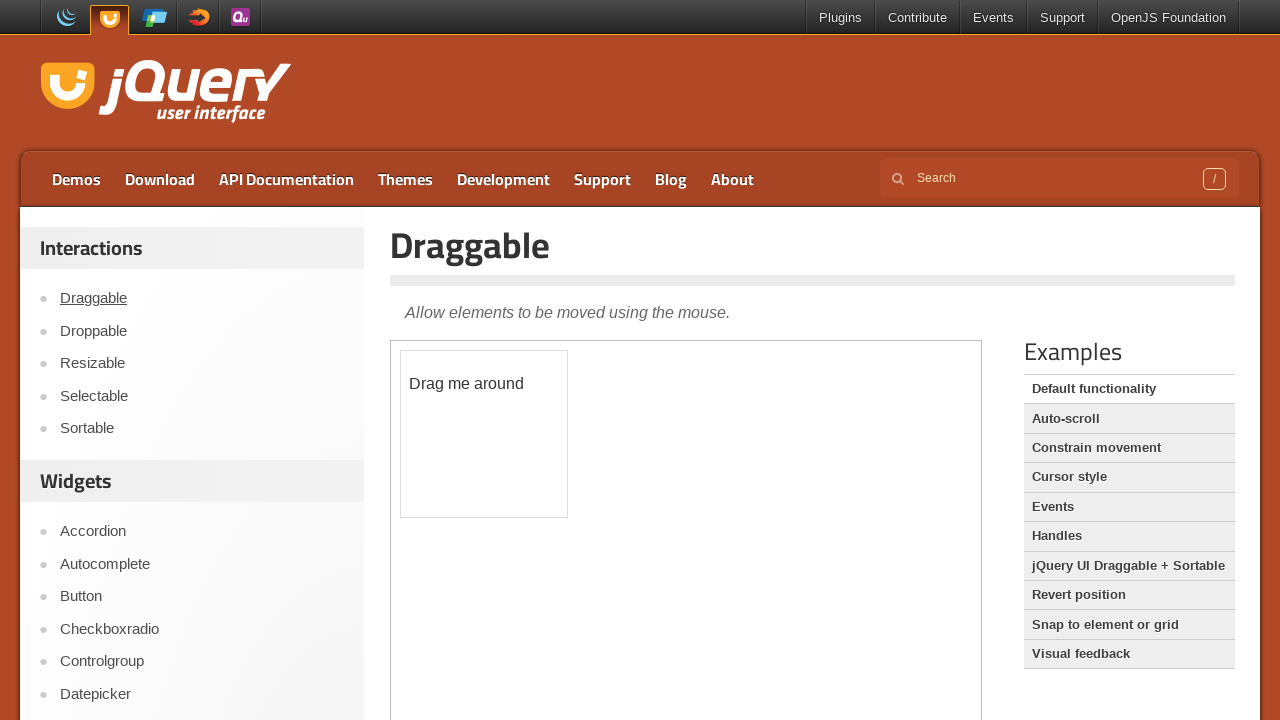

Located the demo iframe
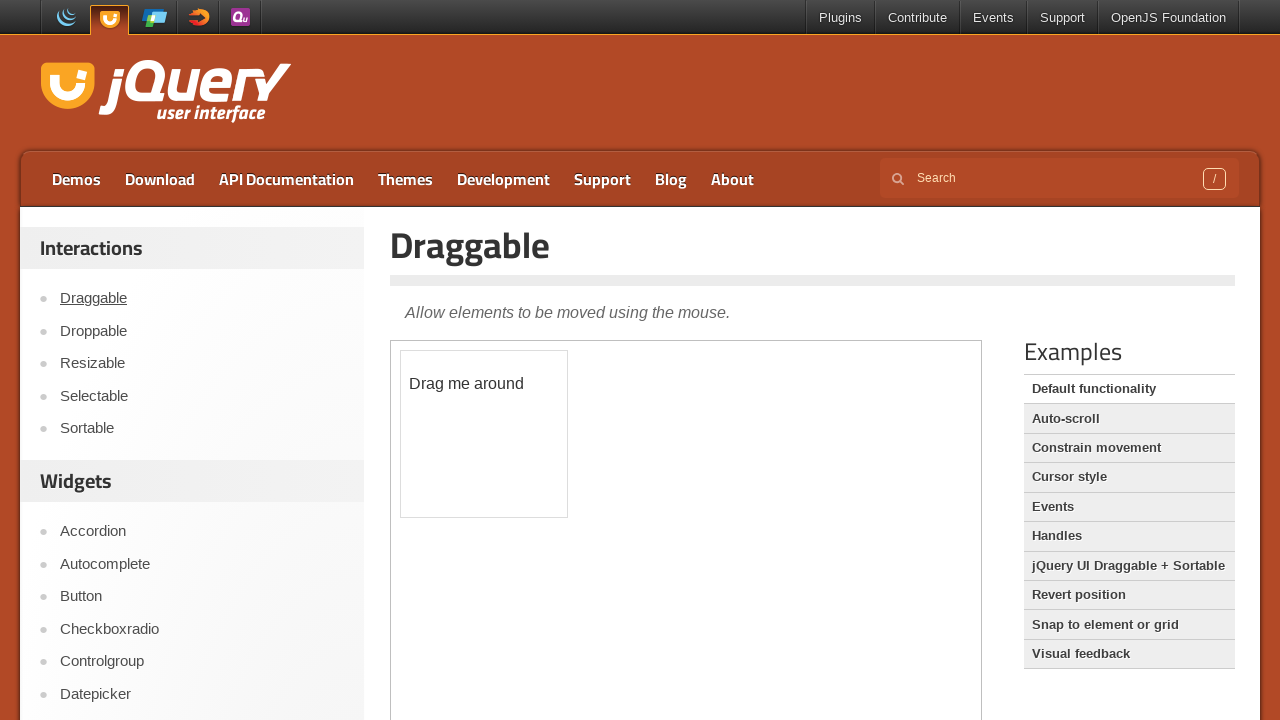

Draggable element is now visible
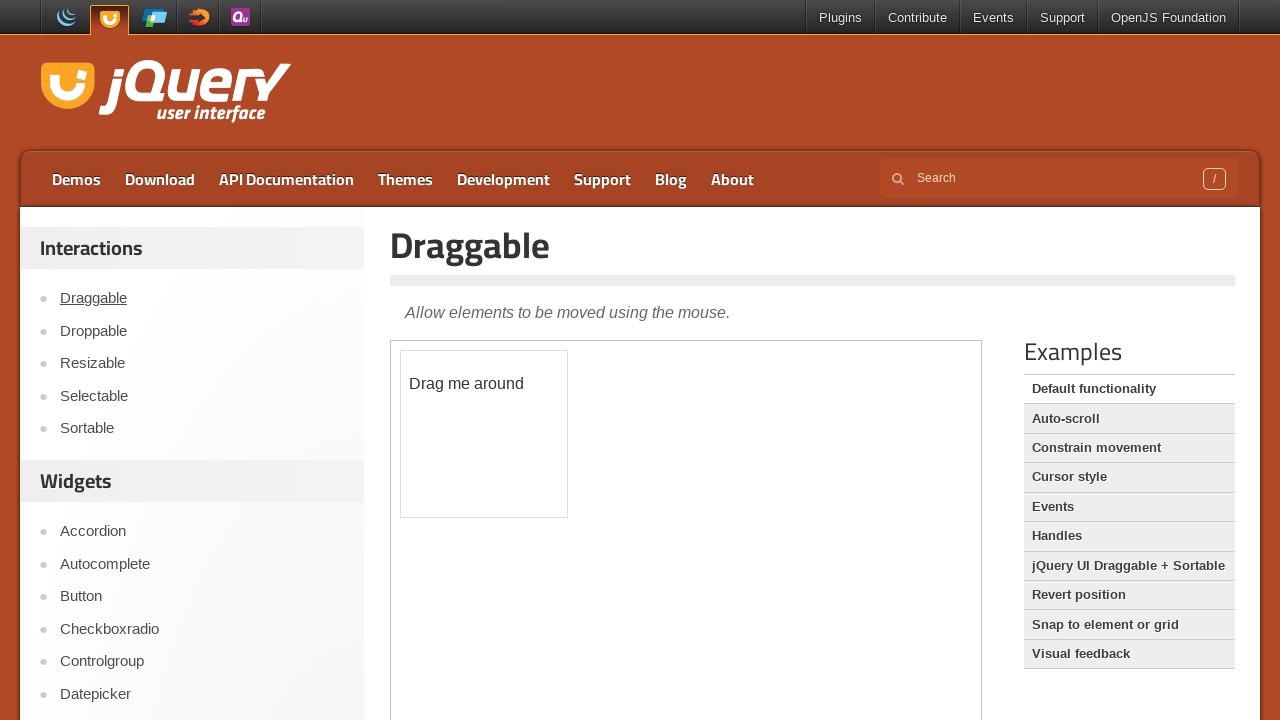

Located the draggable element
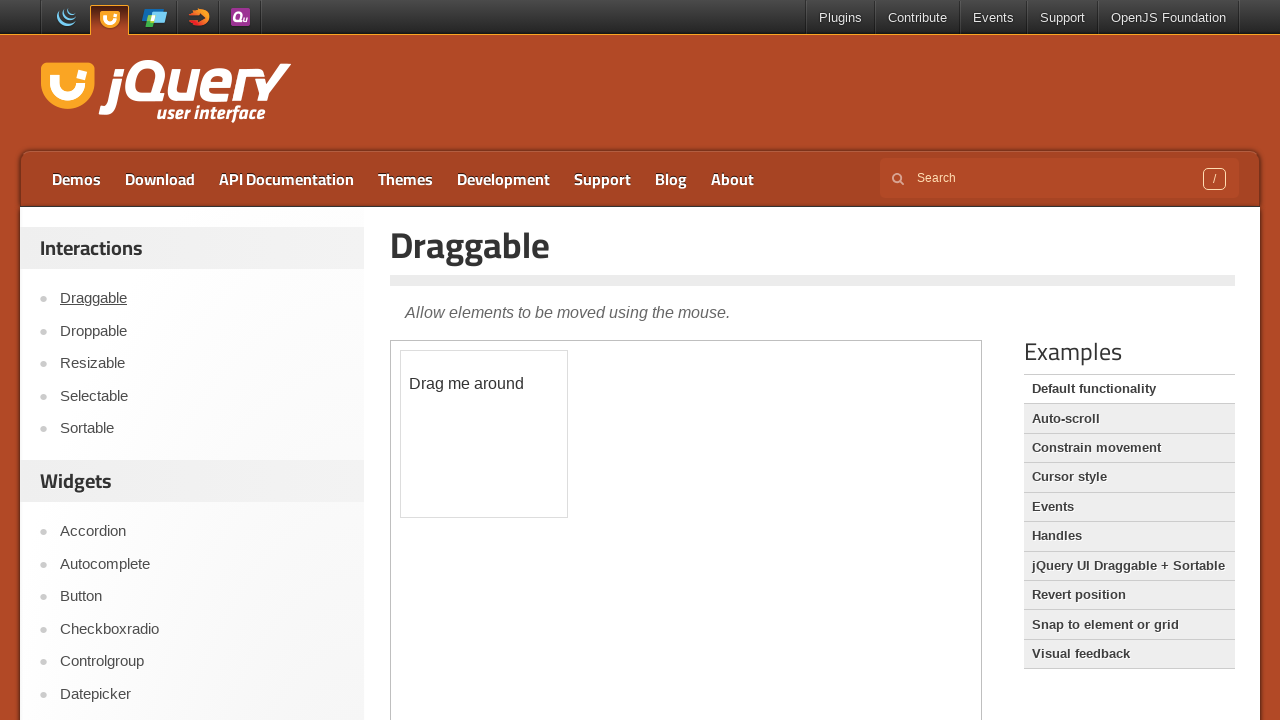

Dragged element 100 pixels in both x and y directions at (501, 451)
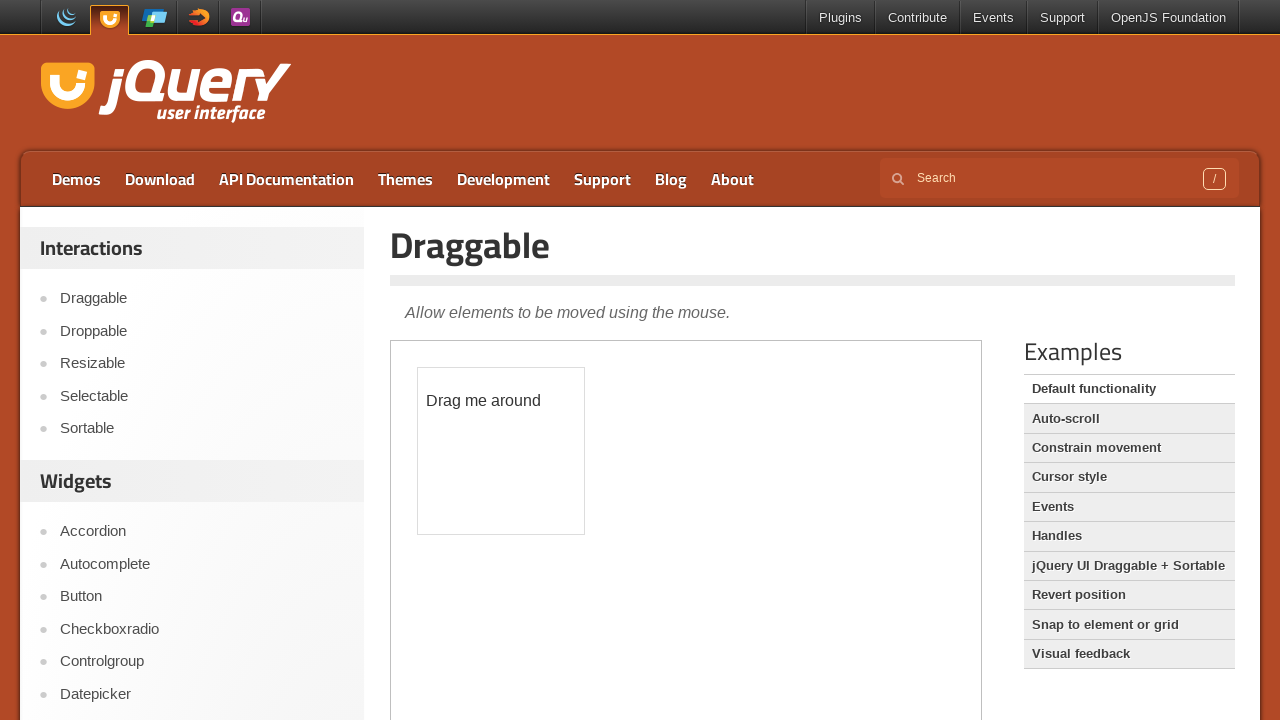

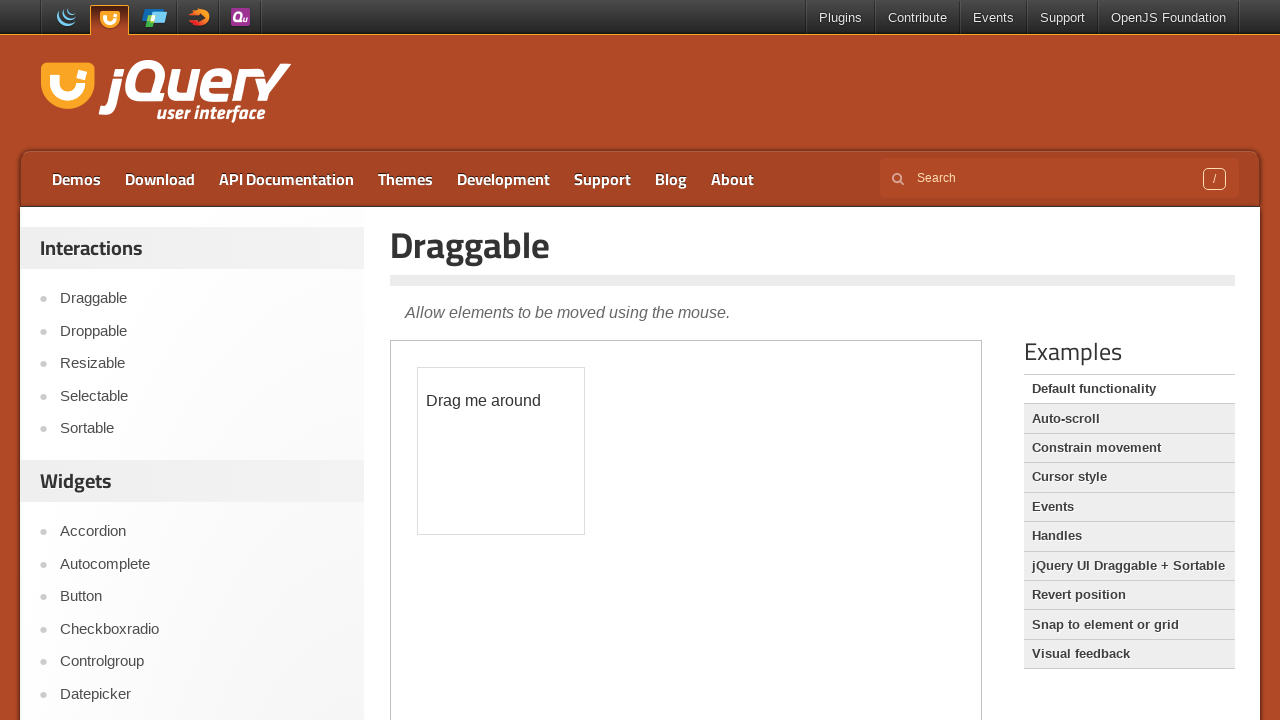